Tests right-click context menu functionality by performing a context click on an element, selecting an option from the menu, and handling the resulting alert

Starting URL: https://swisnl.github.io/jQuery-contextMenu/demo.html

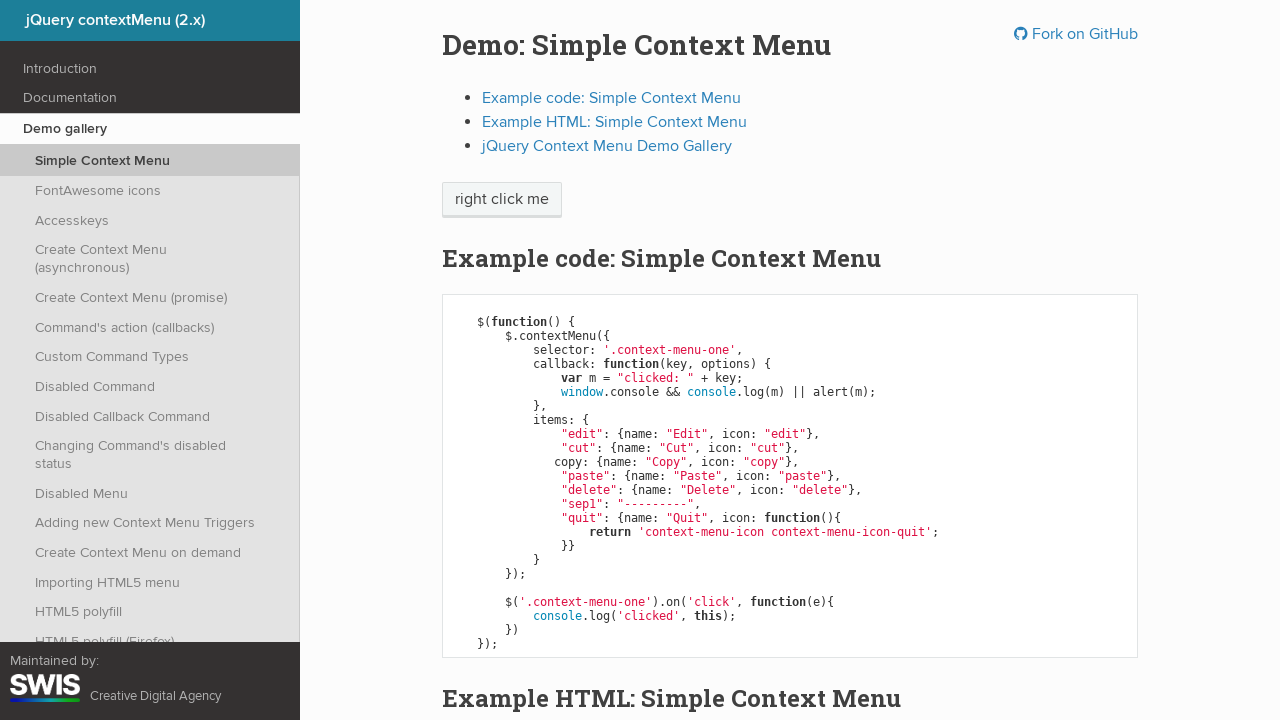

Located the element to right-click on
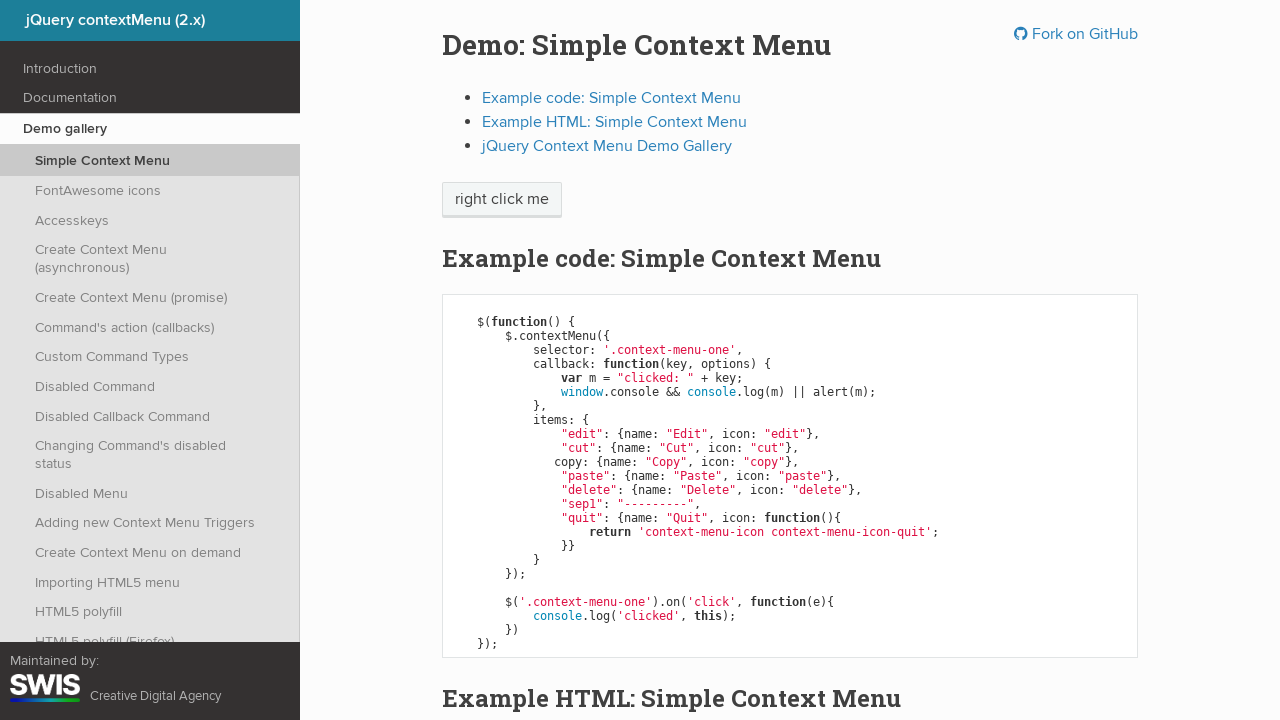

Performed right-click on the element to open context menu at (502, 200) on xpath=/html/body/div[1]/section/div/div/div/p/span
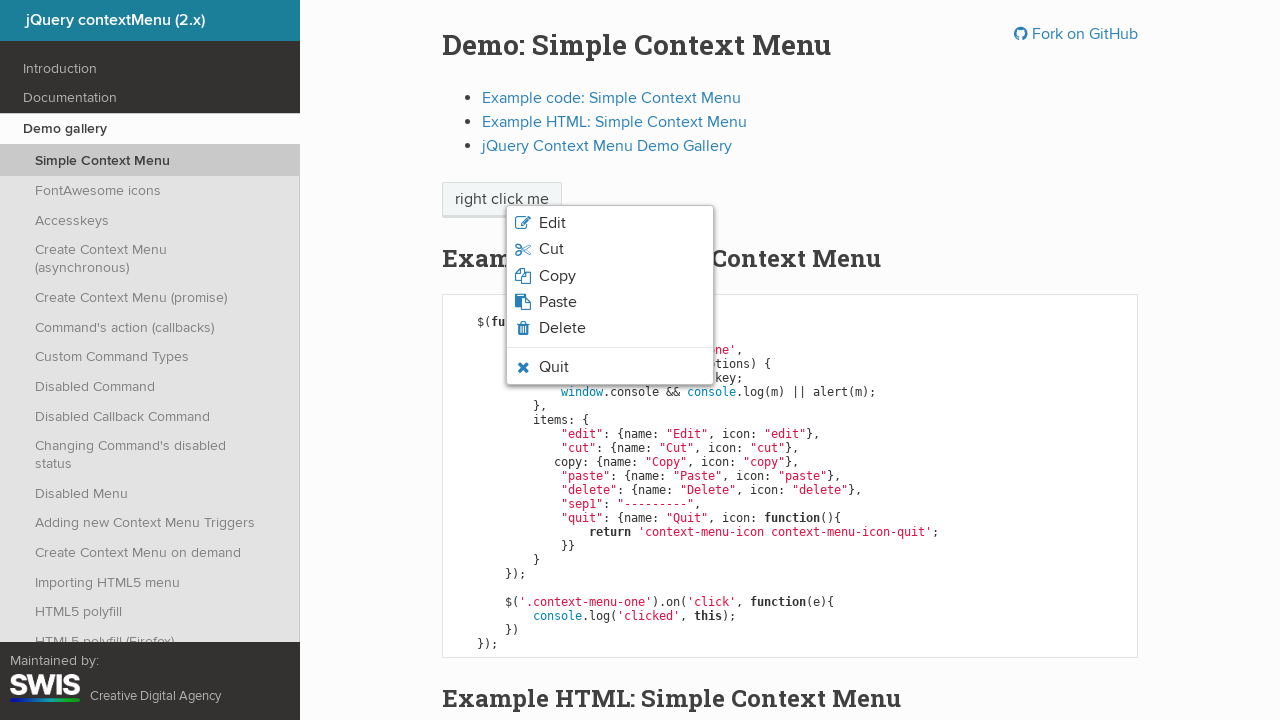

Clicked on 'Copy' option from context menu at (610, 276) on xpath=/html/body/ul/li[3]
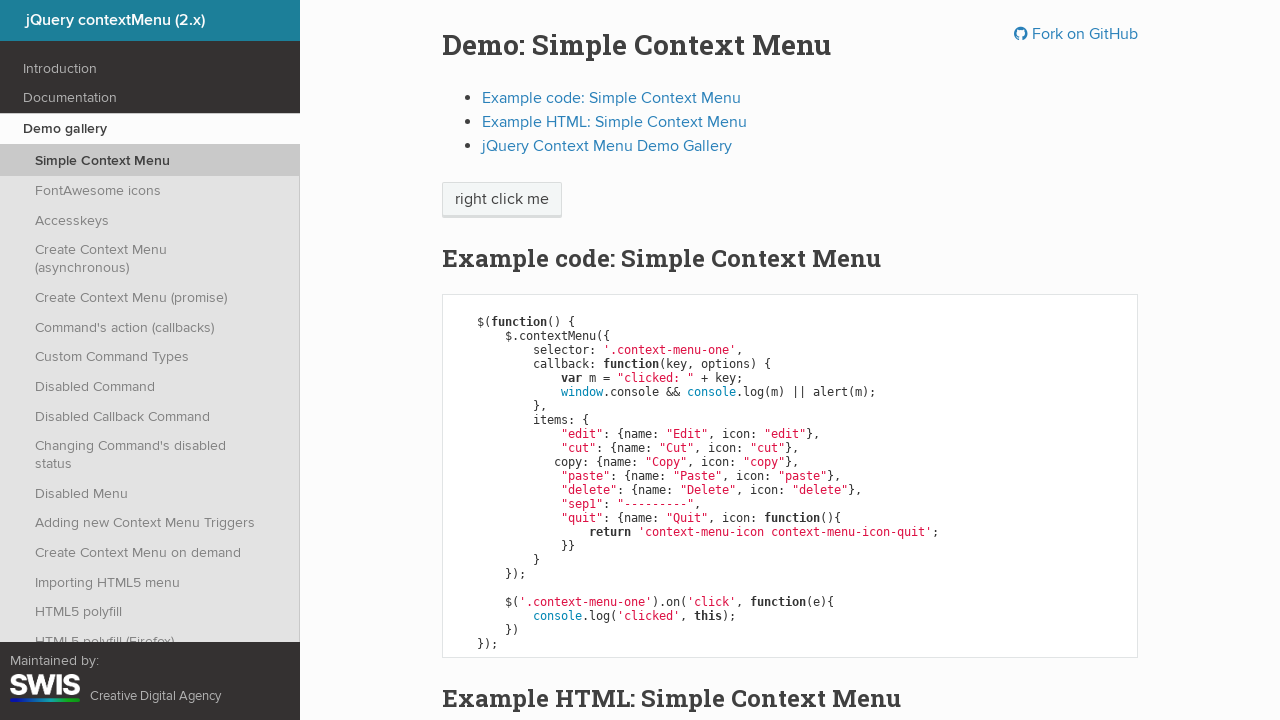

Set up dialog handler to accept alert
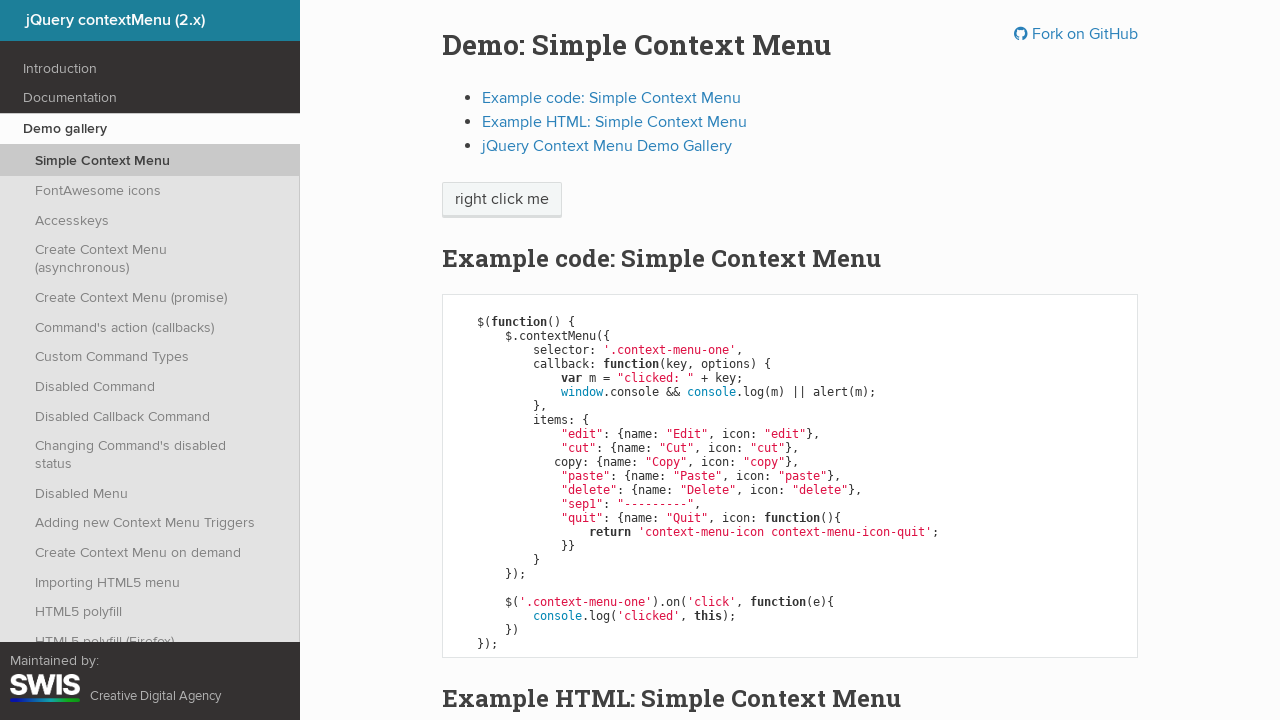

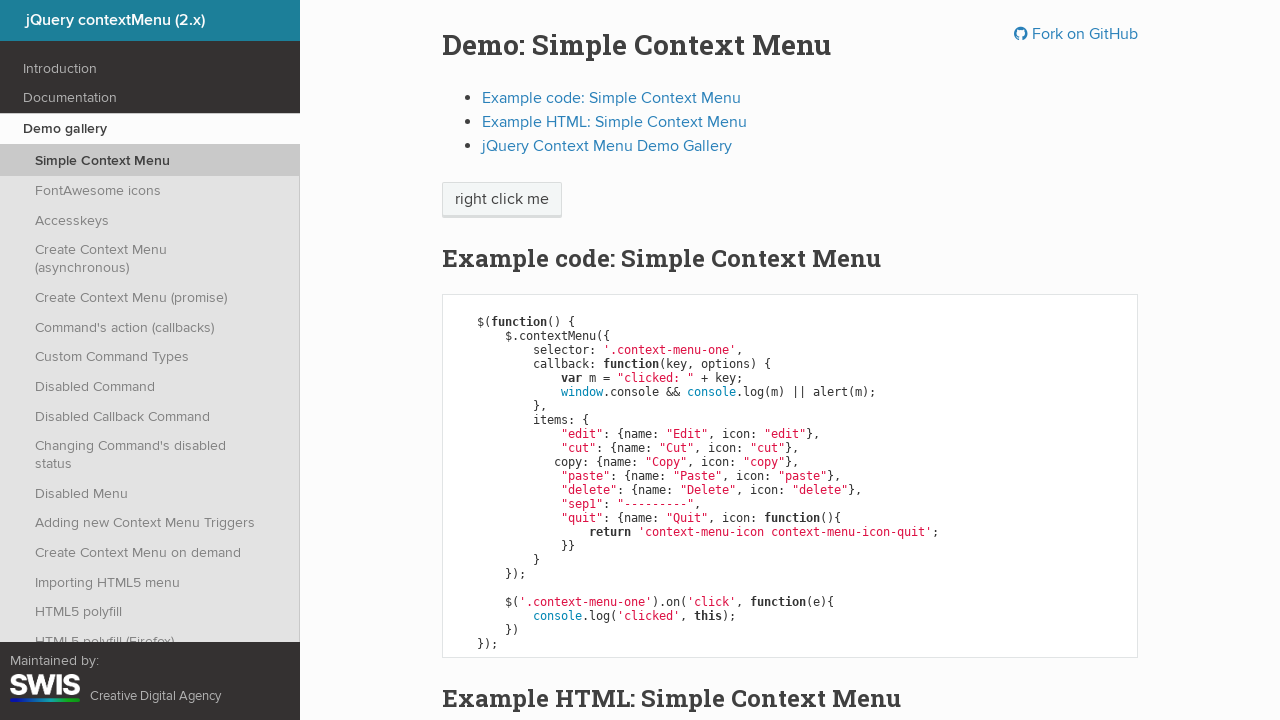